Tests checkbox functionality by clicking Monday and Friday checkboxes and verifying their states

Starting URL: http://samples.gwtproject.org/samples/Showcase/Showcase.html#!CwCheckBox

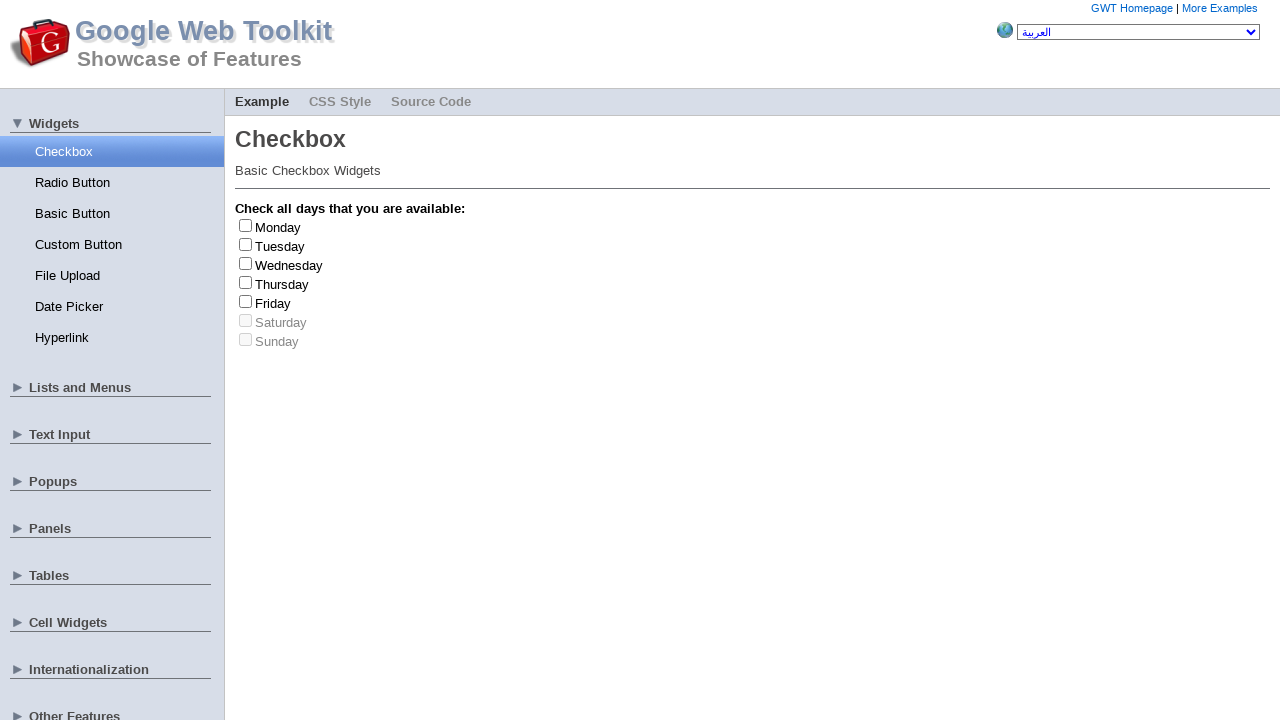

Clicked Monday checkbox at (246, 225) on #gwt-debug-cwCheckBox-Monday-input
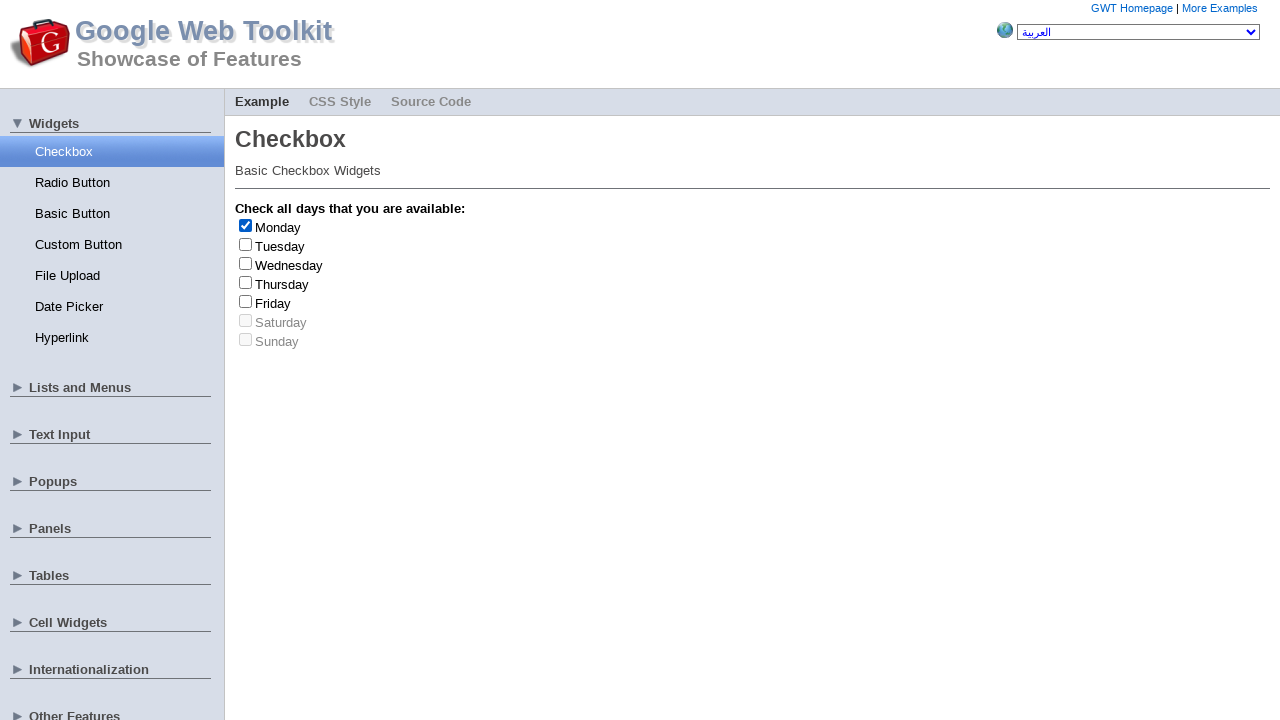

Verified Monday checkbox is checked
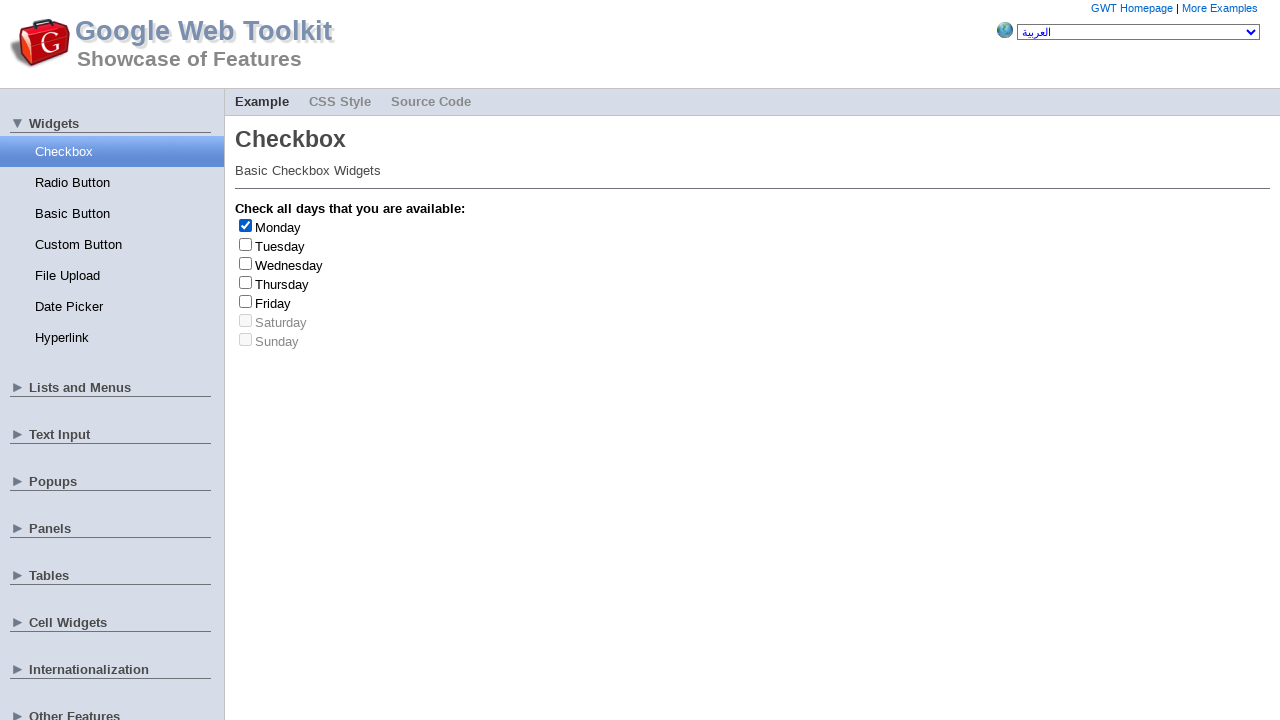

Assertion passed: Monday checkbox state is correct
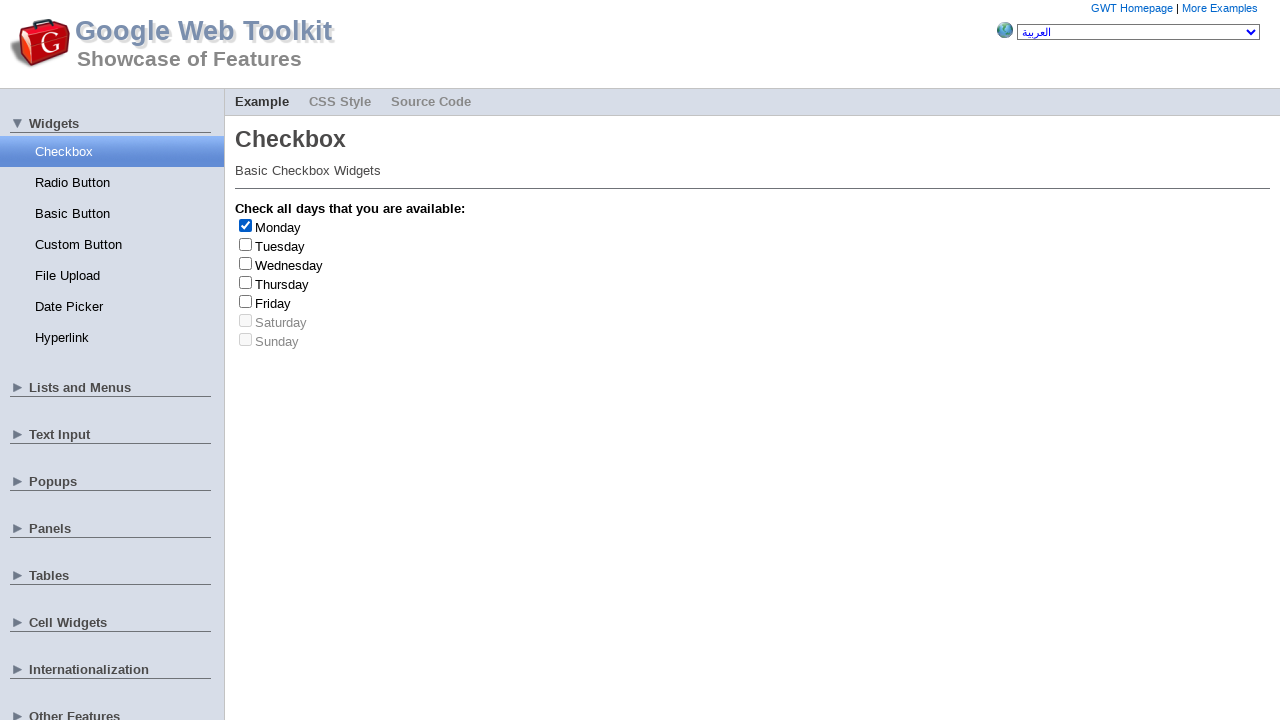

Clicked Friday checkbox at (246, 301) on xpath=//input[@id='gwt-debug-cwCheckBox-Friday-input']
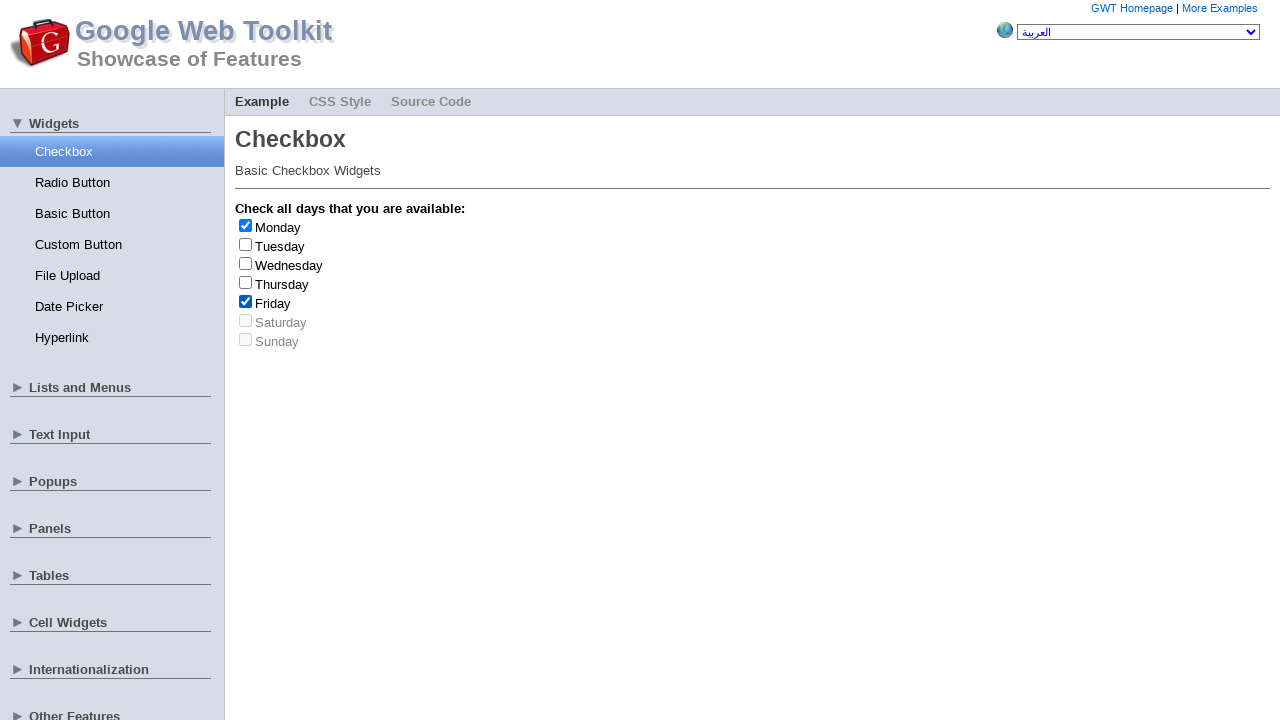

Verified Friday checkbox is checked
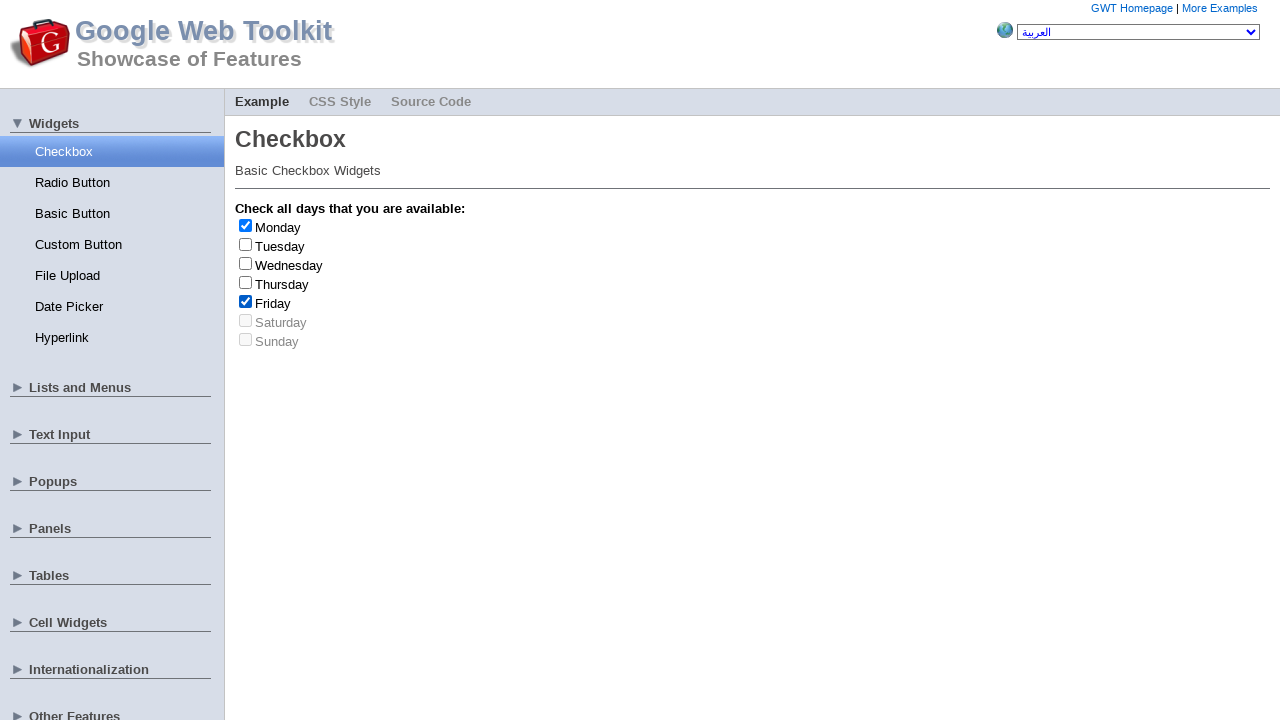

Assertion passed: Friday checkbox state is correct
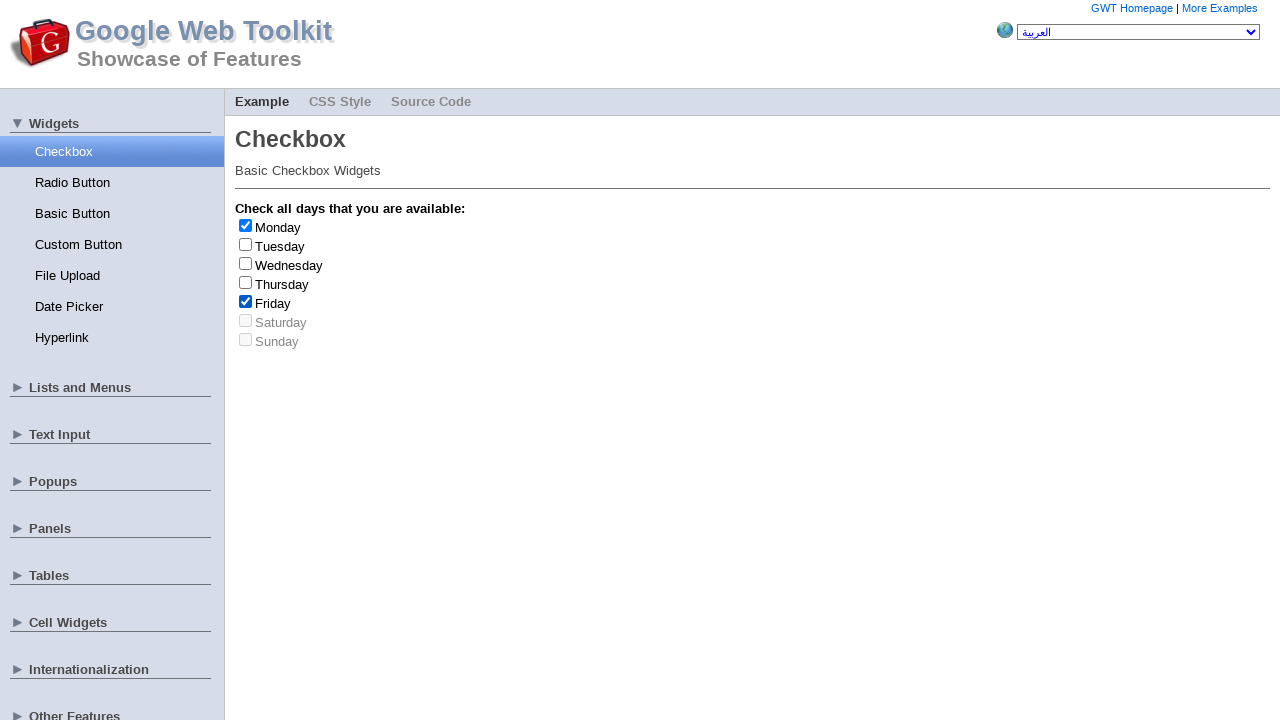

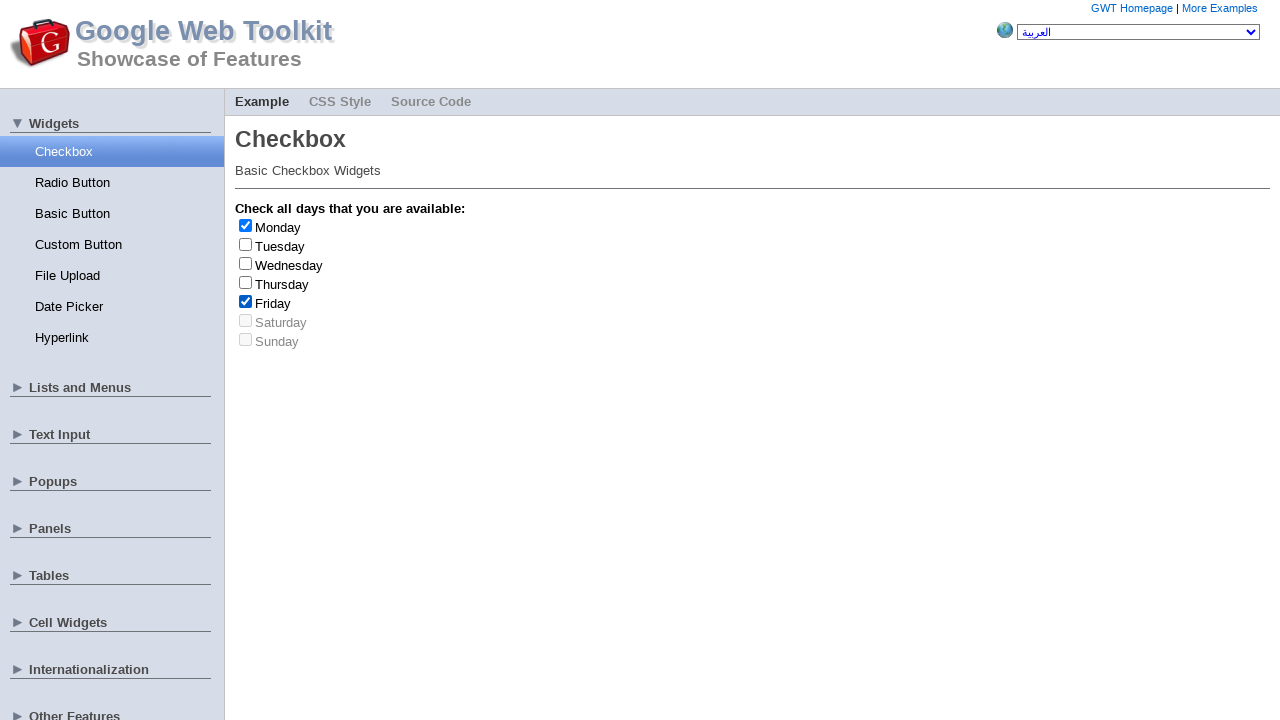